Tests table sorting on a table with helpful semantic markup by clicking the "dues" column header and verifying the sort behavior.

Starting URL: http://the-internet.herokuapp.com/tables

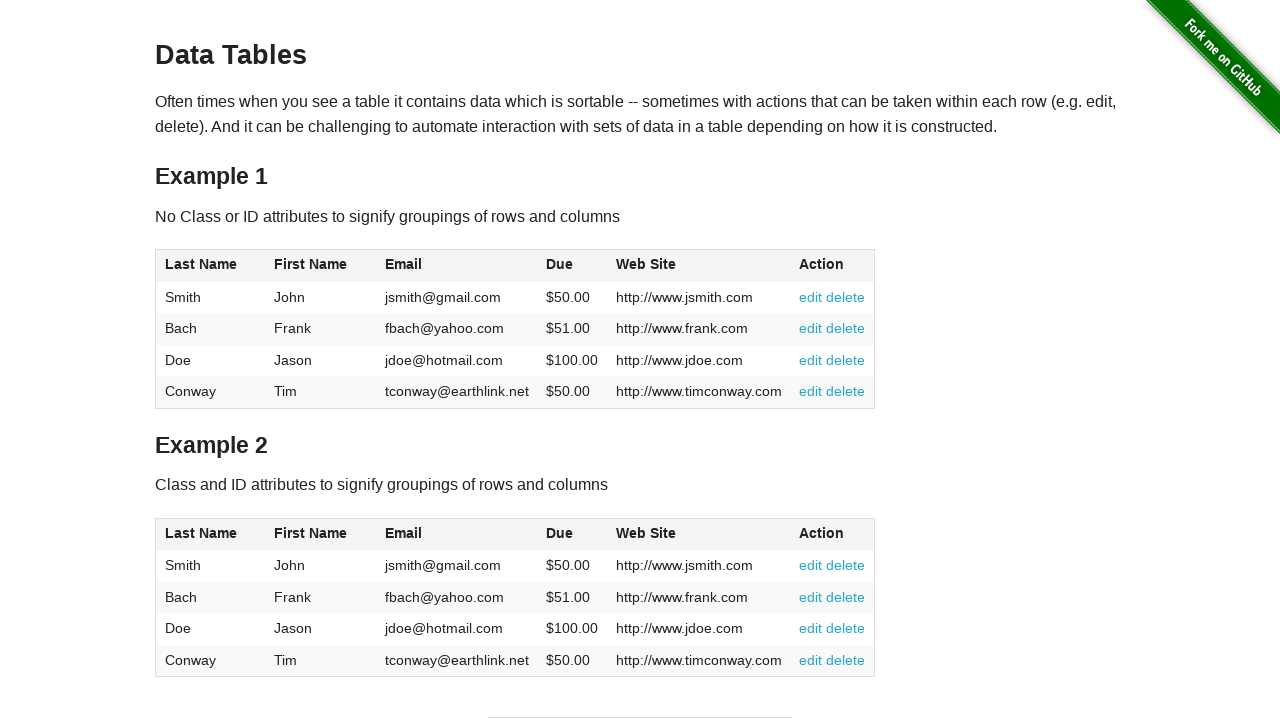

Navigated to the-internet.herokuapp.com/tables
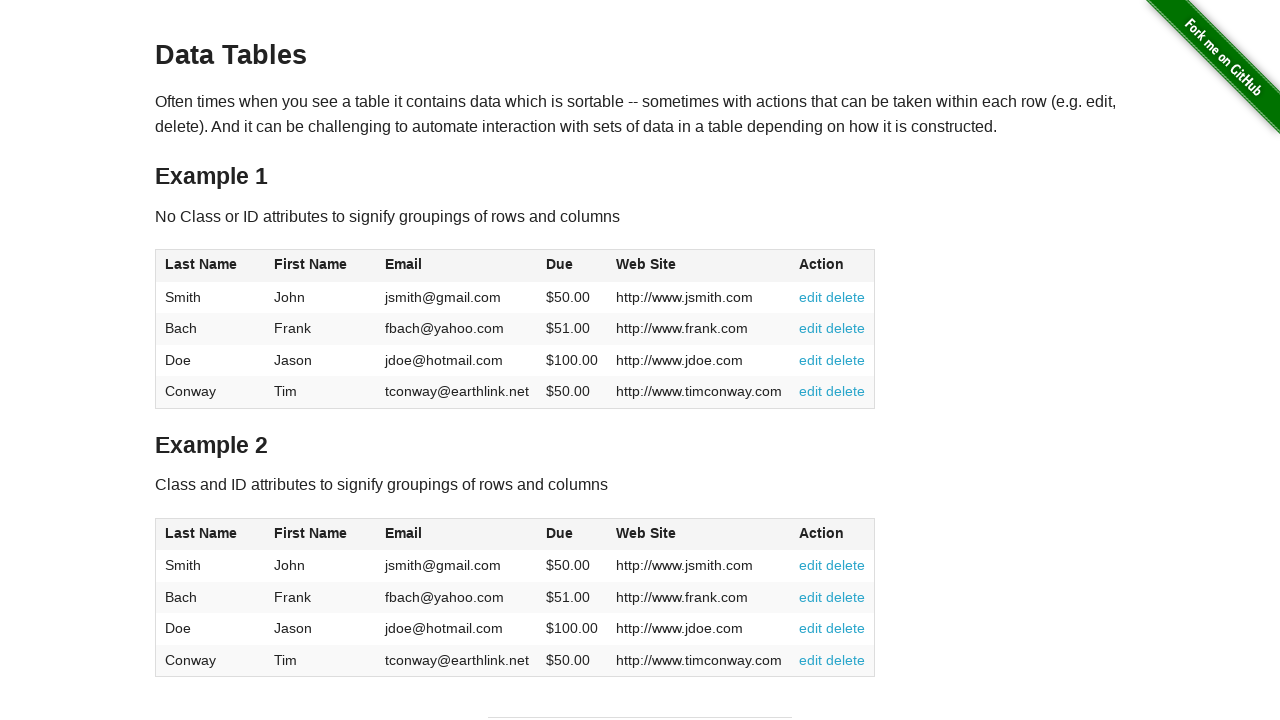

Clicked 'dues' column header in table2 to sort at (560, 533) on #table2 thead .dues
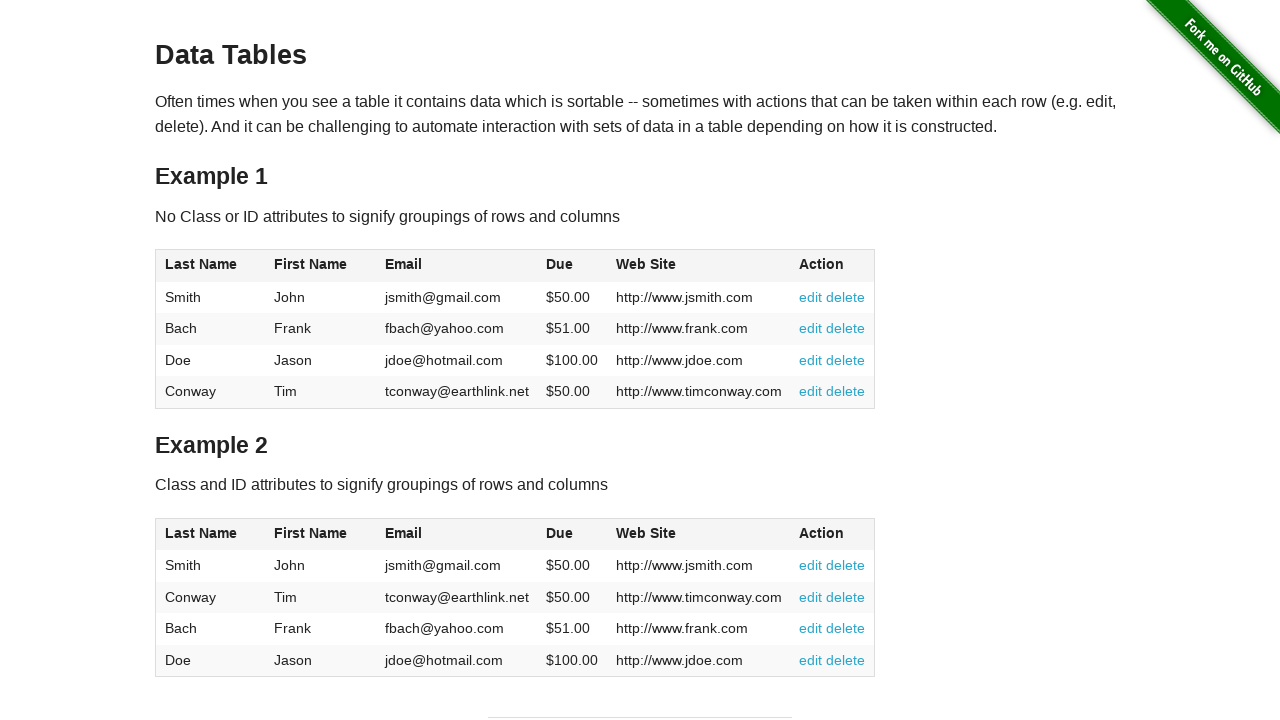

Verified dues column is visible in table2 tbody after sort
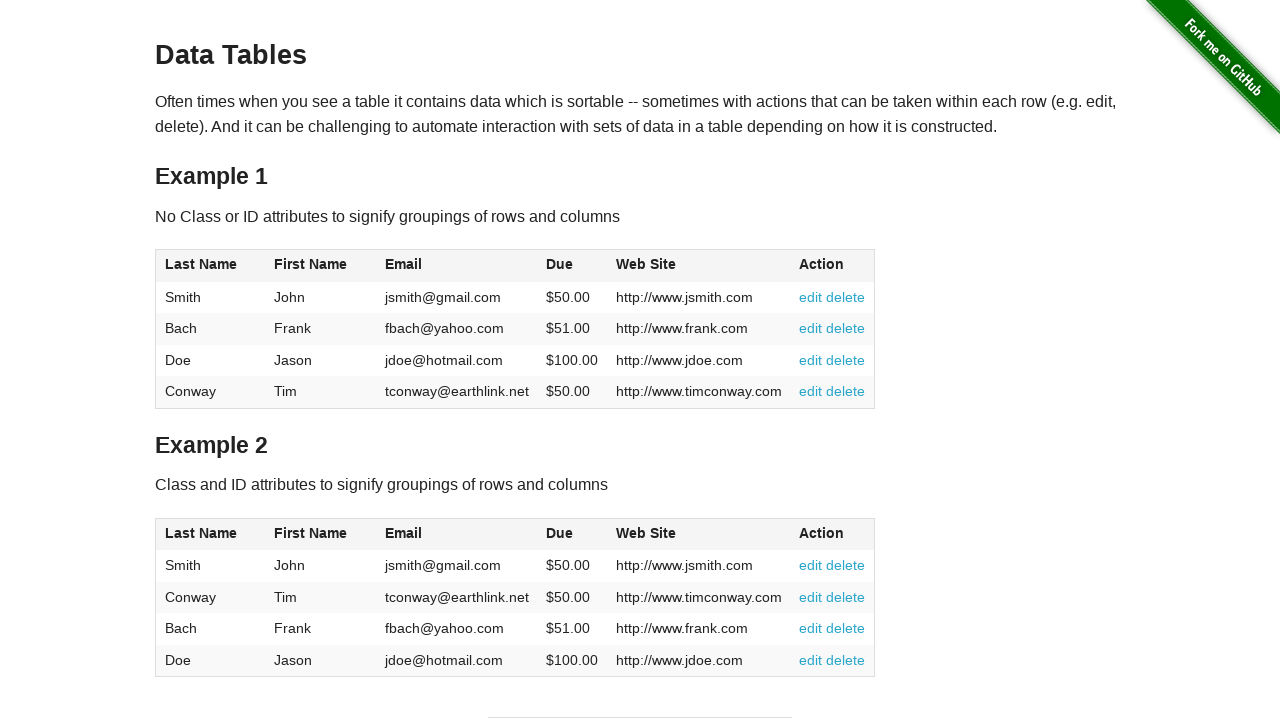

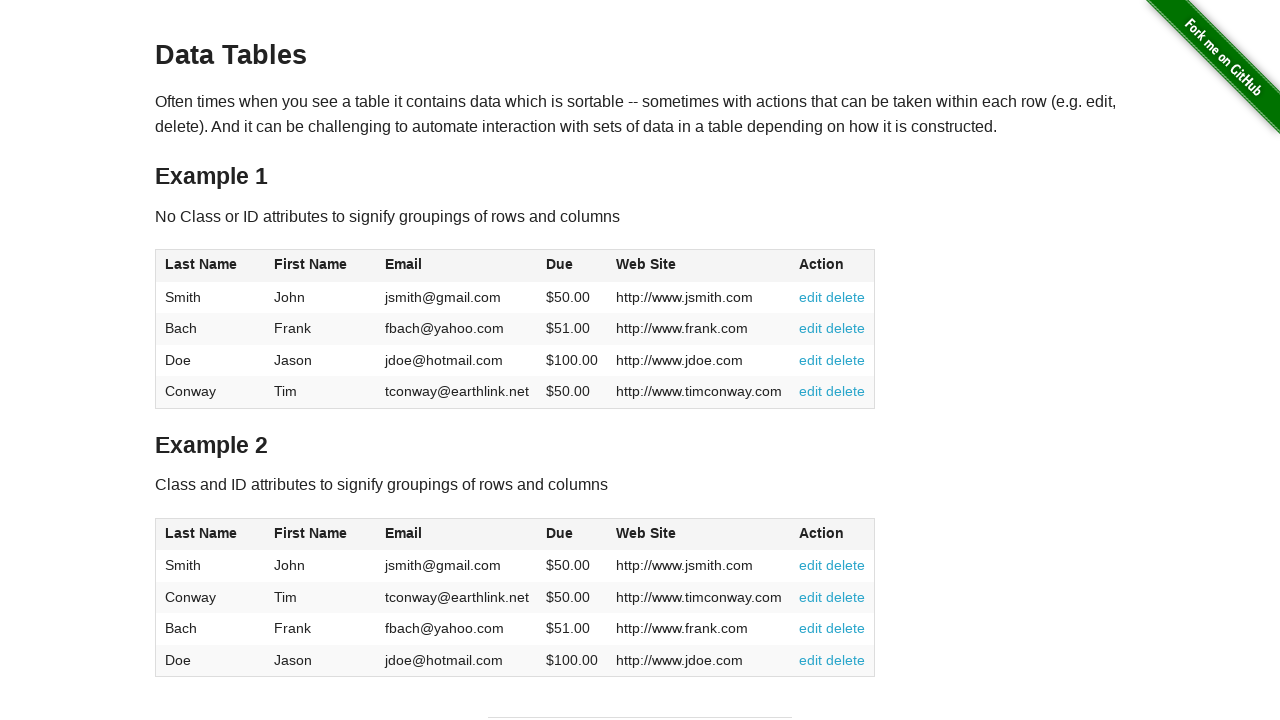